Tests selecting an option from the product dropdown menu

Starting URL: https://cac-tat.s3.eu-central-1.amazonaws.com/index.html

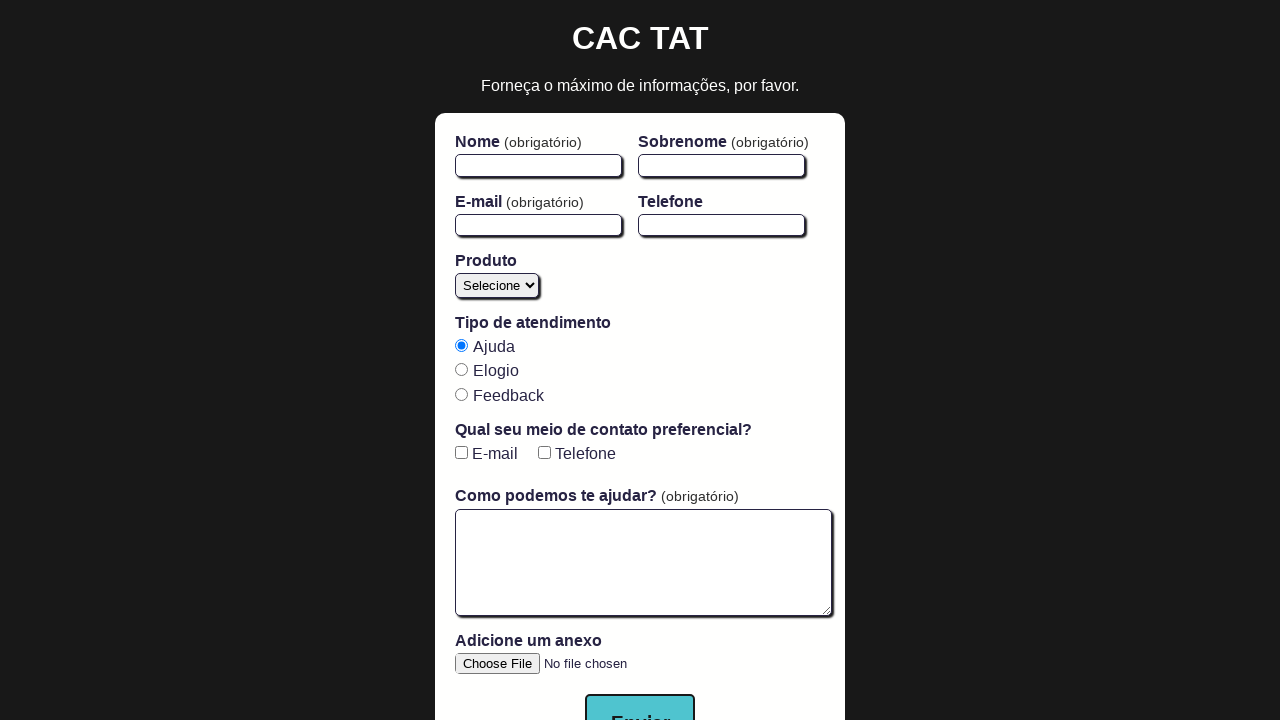

Product dropdown selector became available
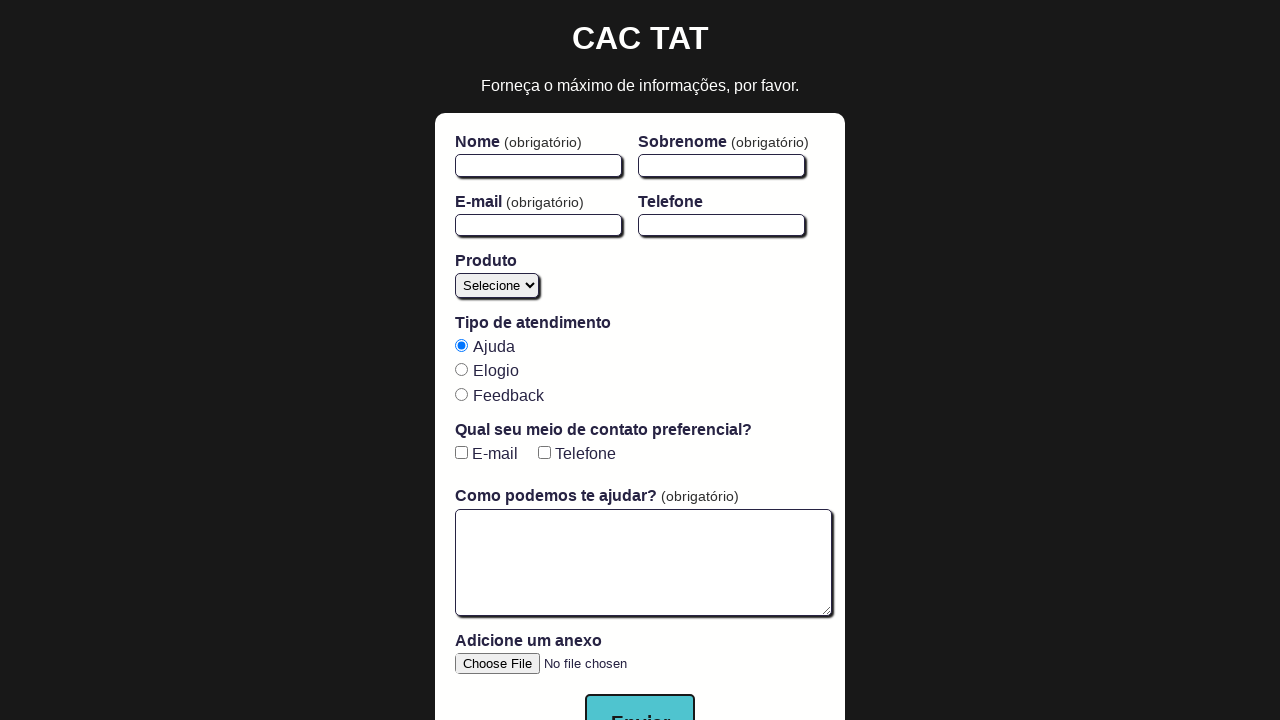

Selected 'cursos' option from product dropdown on #product
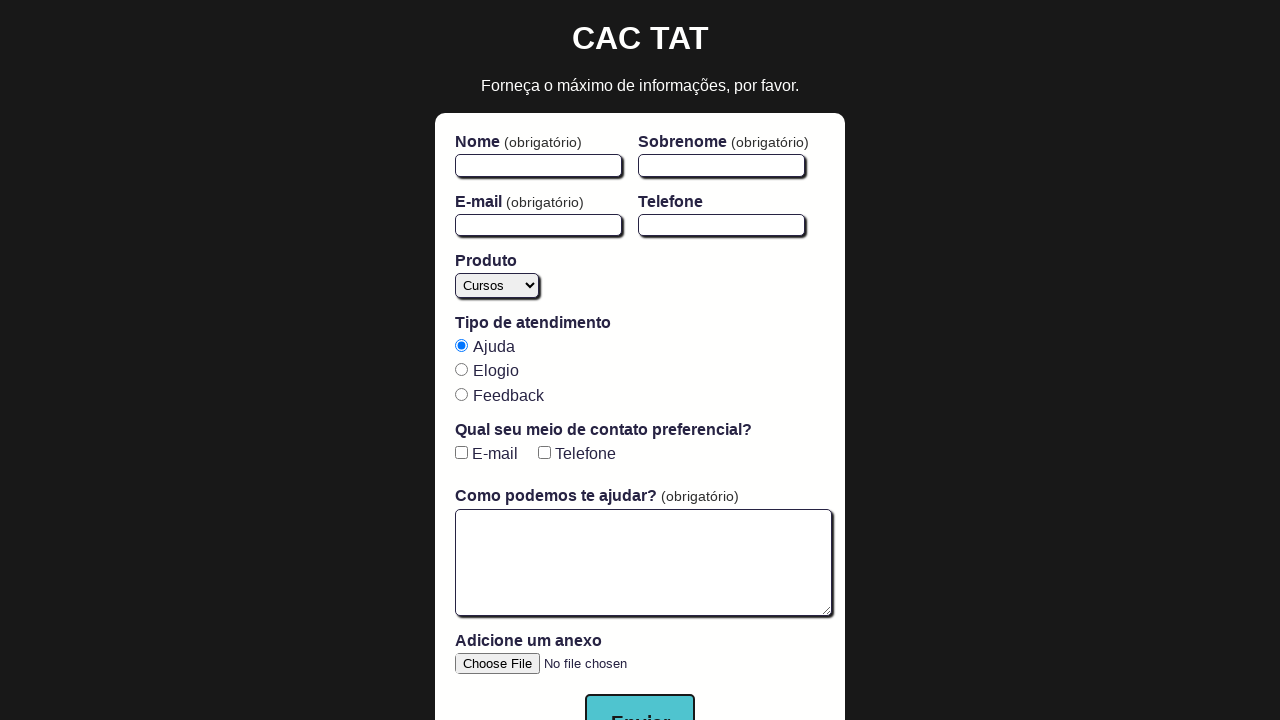

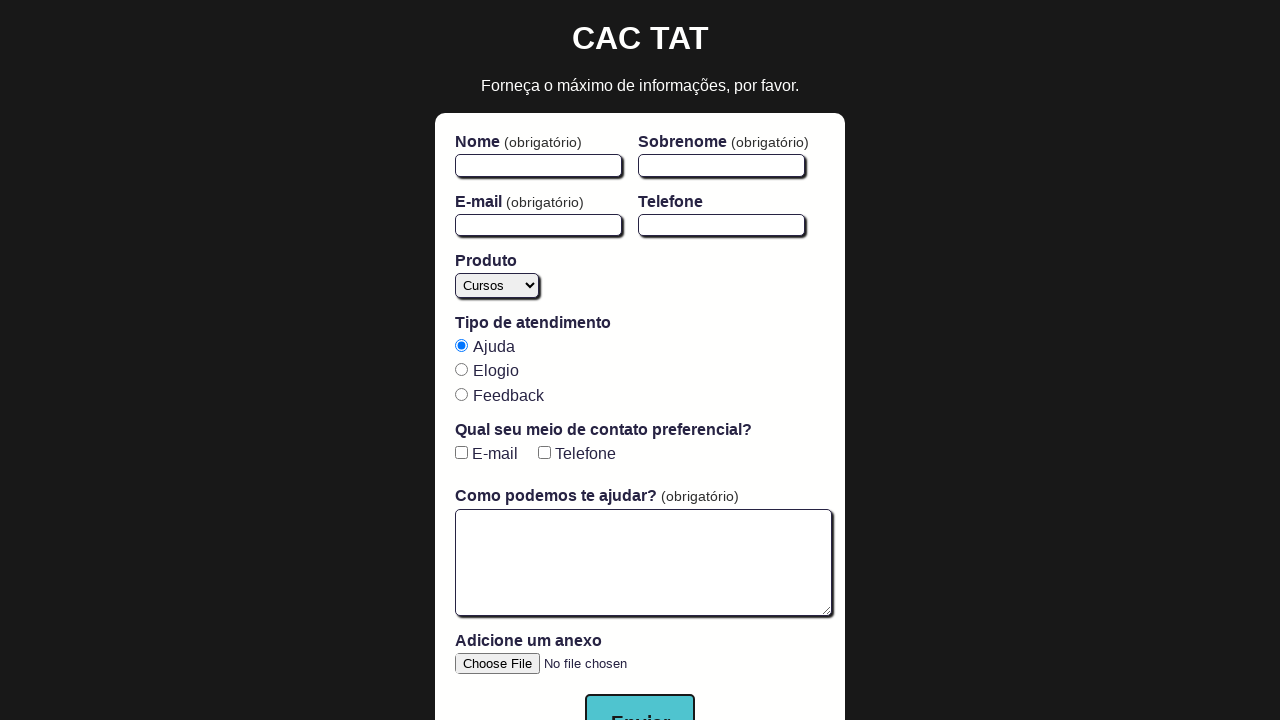